Tests radio button functionality on DemoQA by clicking Yes and Impressive radio buttons and verifying the No radio button is disabled.

Starting URL: https://demoqa.com/

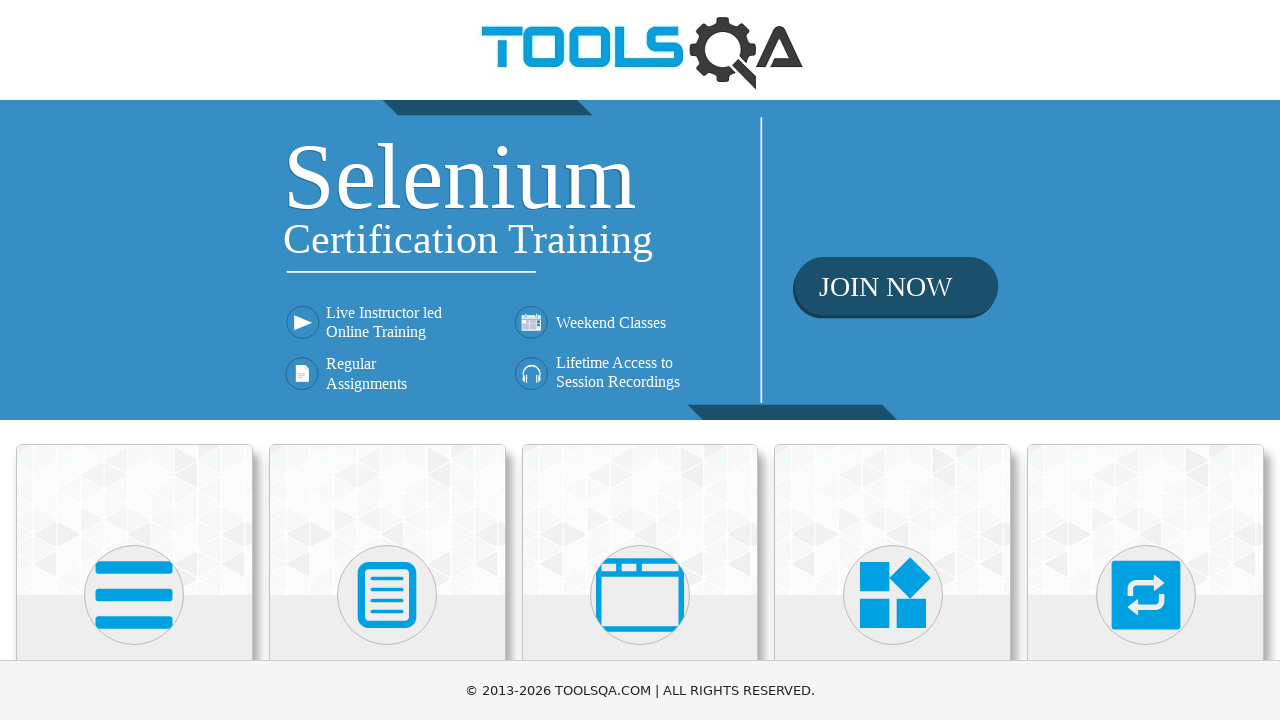

Clicked on Elements category card at (134, 520) on div.card:has-text('Elements')
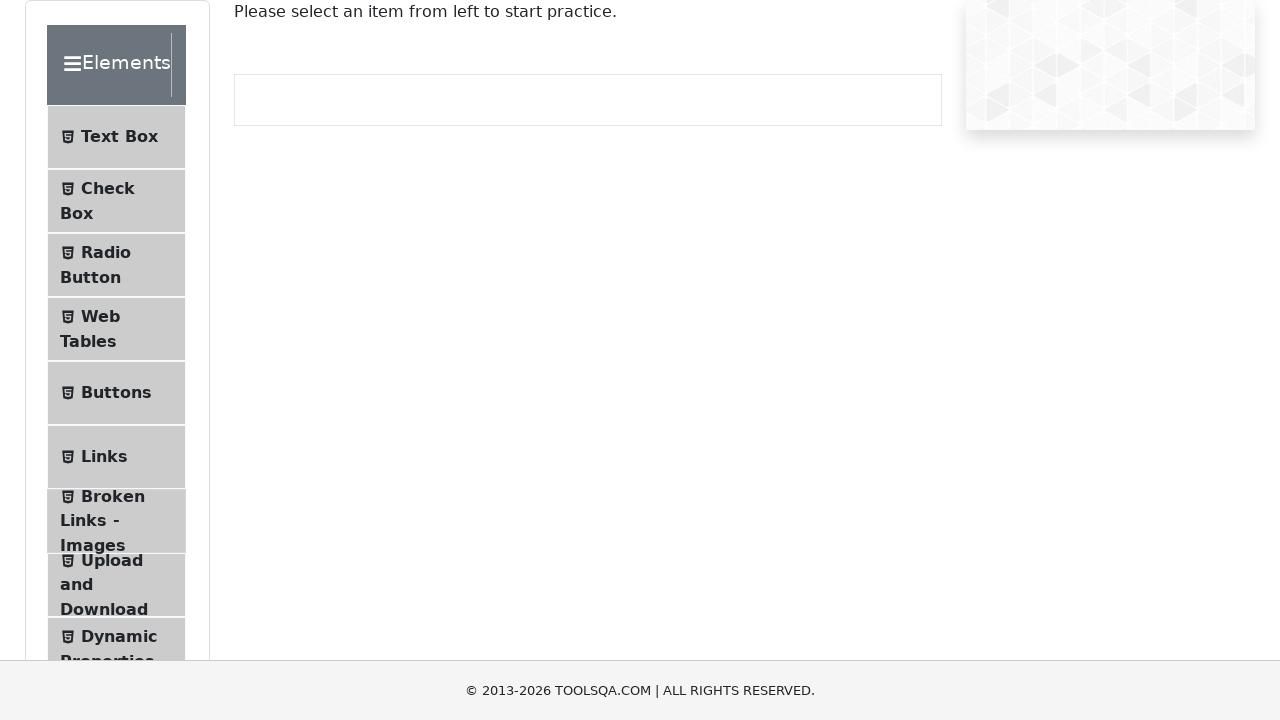

Clicked on Radio Button menu item at (106, 252) on span:has-text('Radio Button')
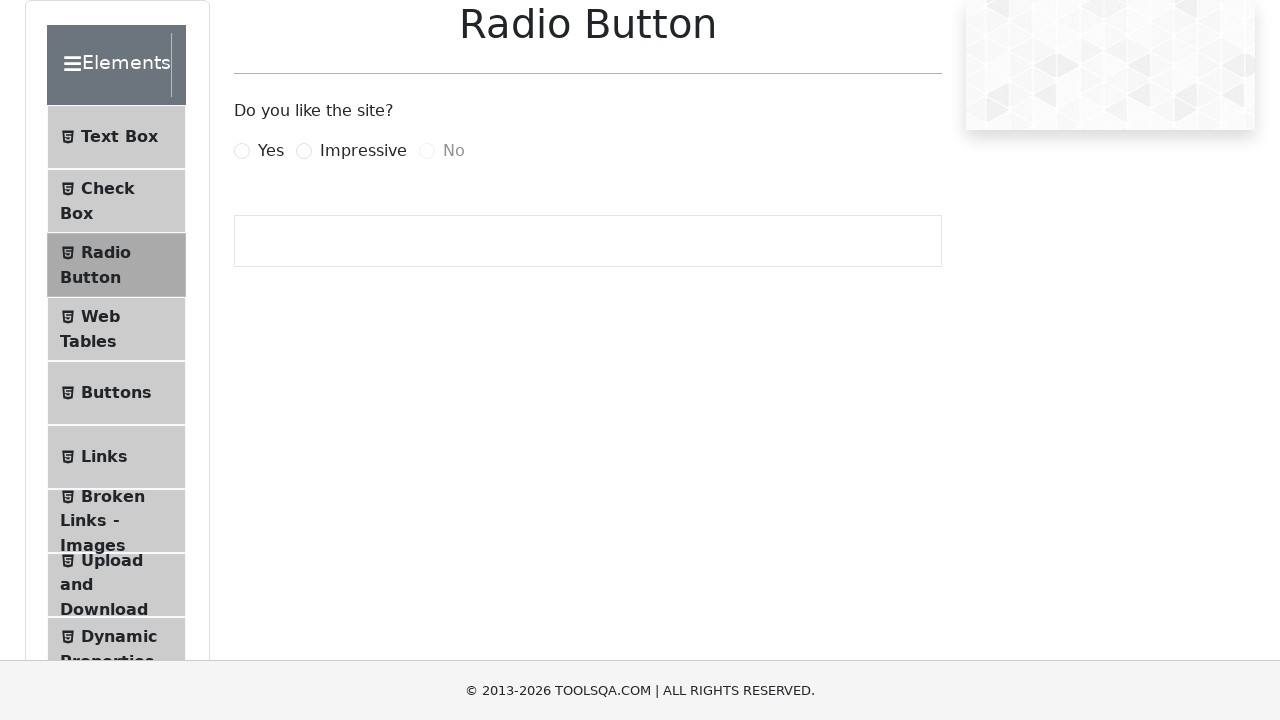

Clicked Yes radio button at (271, 151) on label[for='yesRadio']
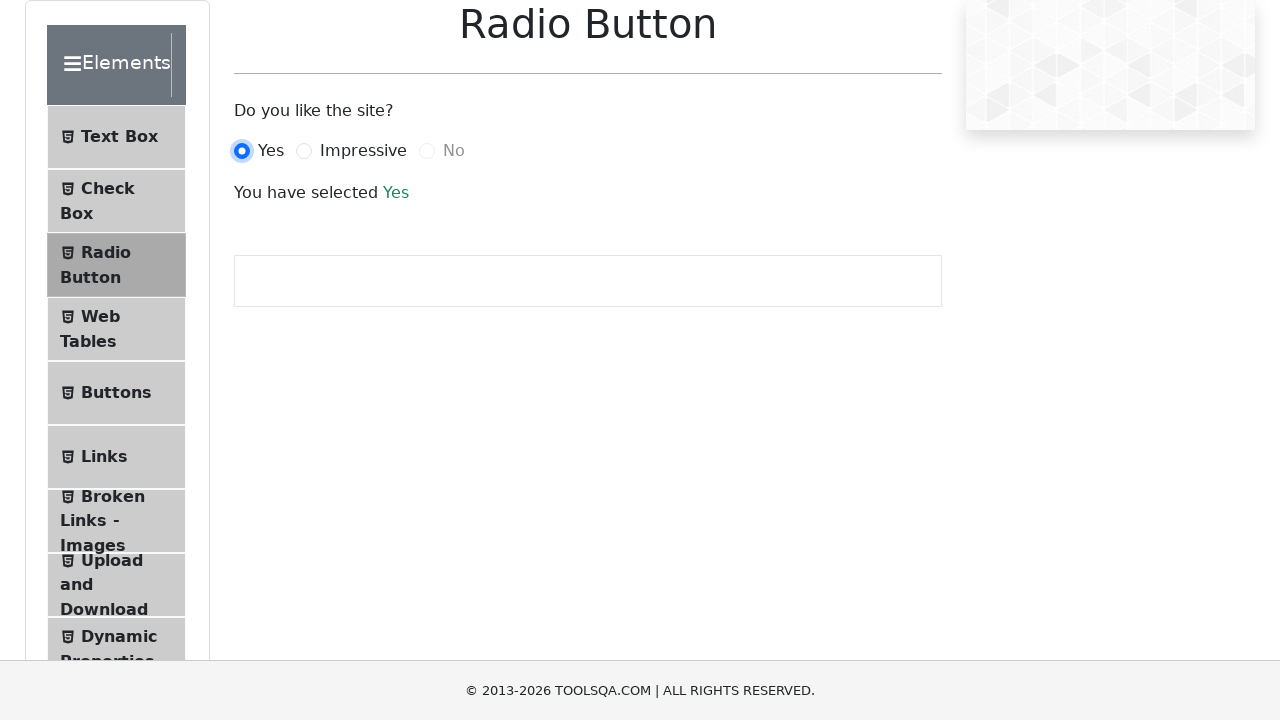

Result text appeared after selecting Yes
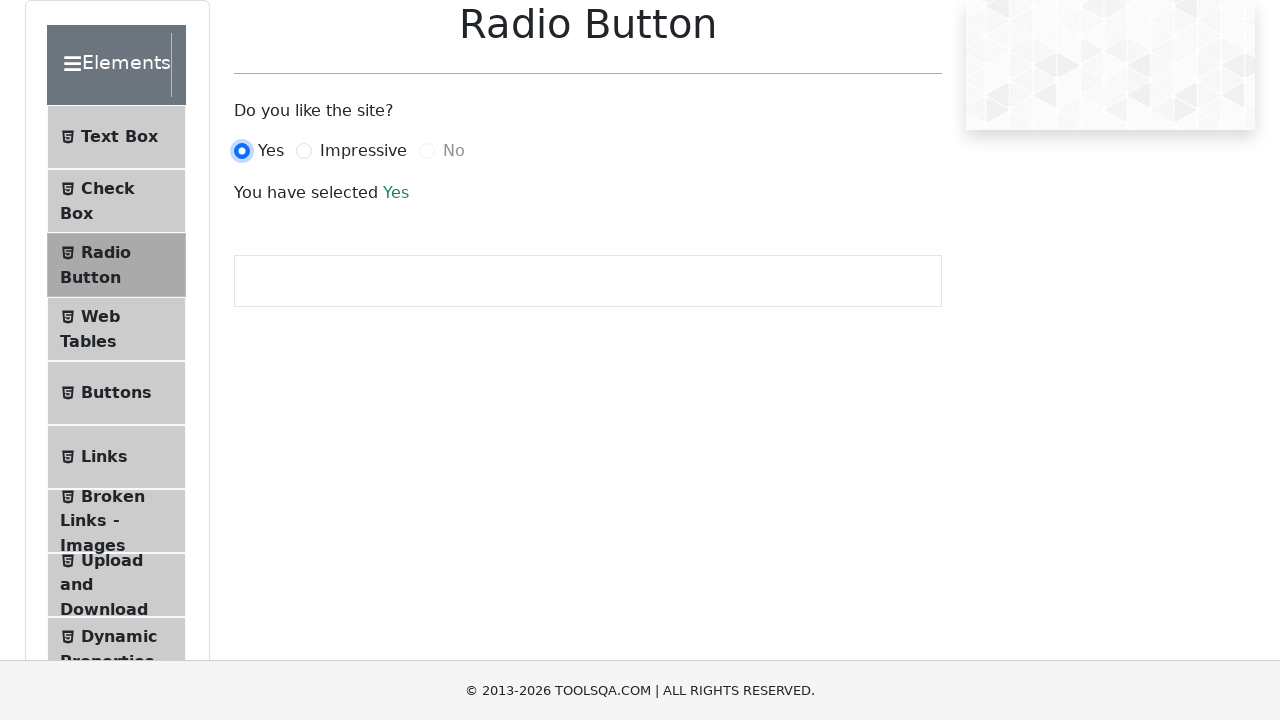

Clicked Impressive radio button at (363, 151) on label[for='impressiveRadio']
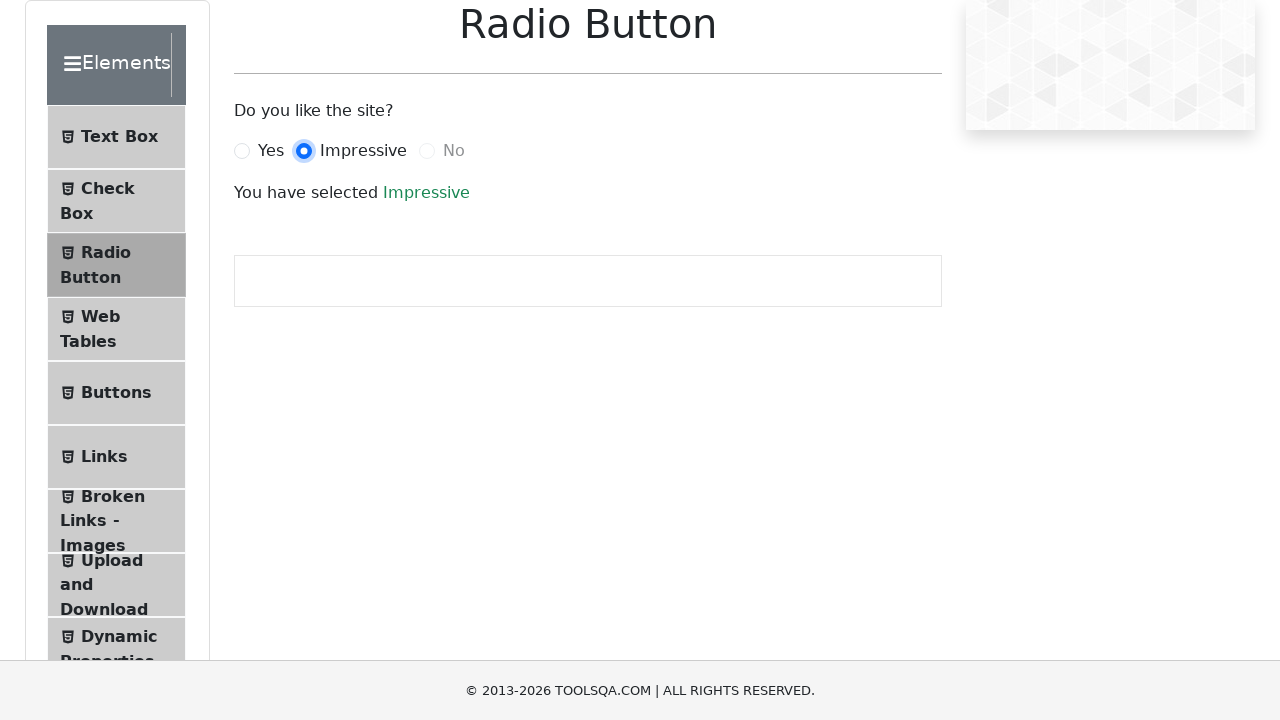

Verified No radio button is disabled
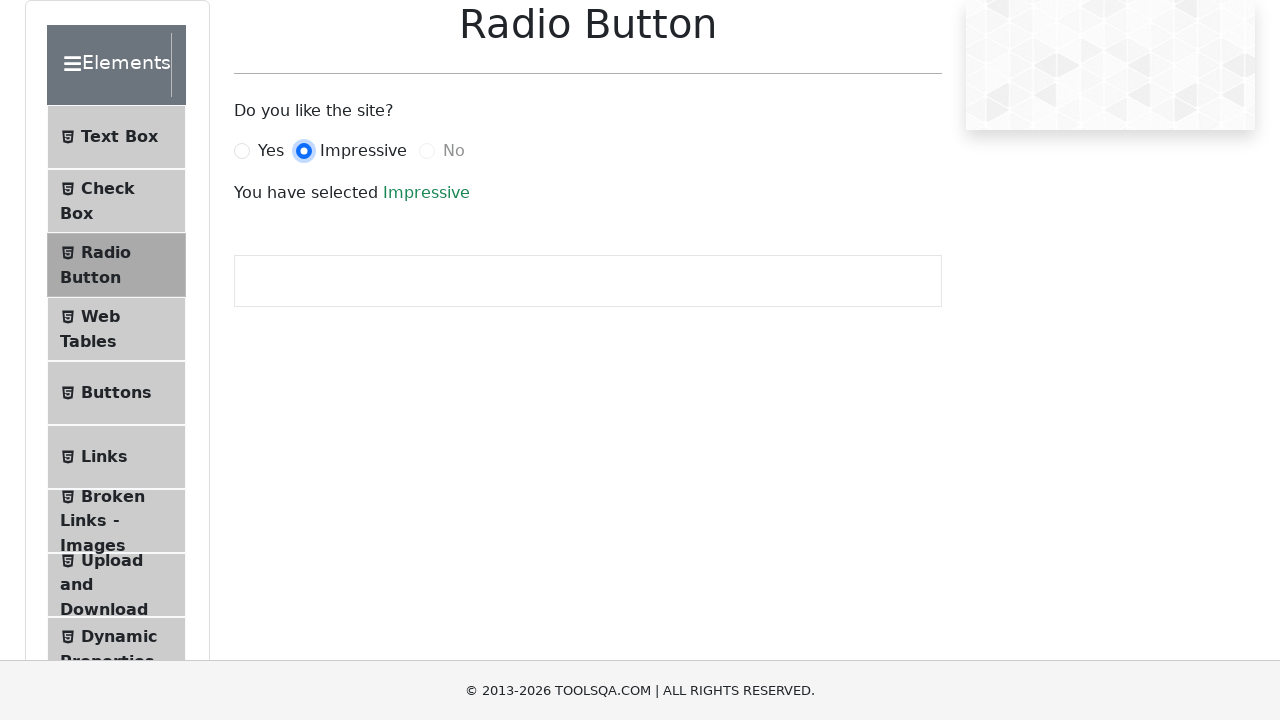

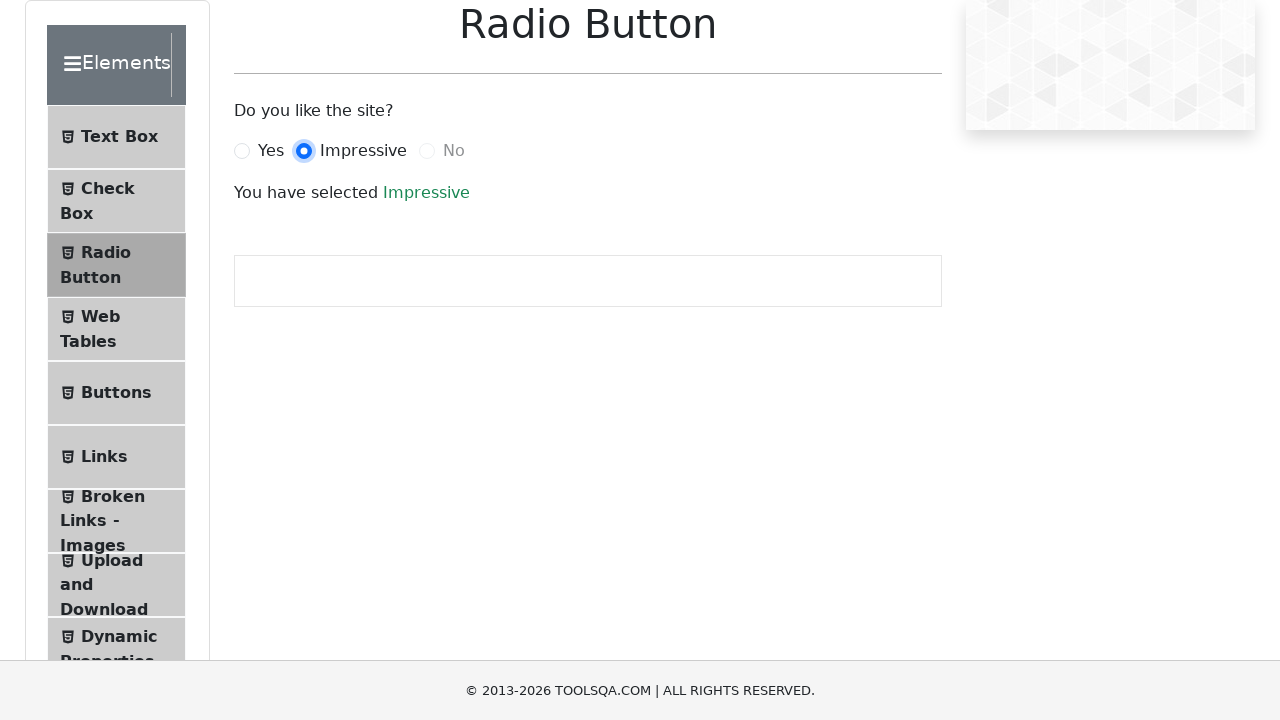